Tests browser window handling by clicking a link that opens a new window, then switching between the parent and child windows to verify the page titles.

Starting URL: https://opensource-demo.orangehrmlive.com/web/index.php/auth/login

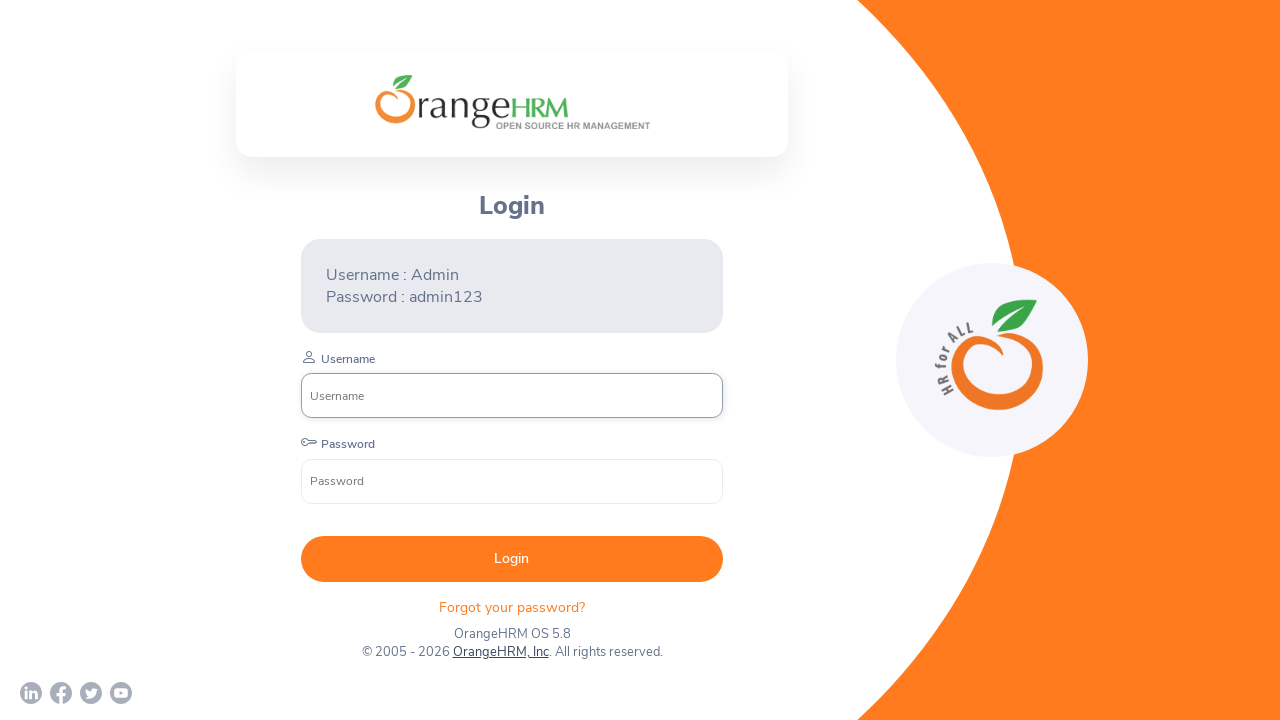

Clicked OrangeHRM, Inc link to open new window at (500, 652) on xpath=//a[normalize-space()='OrangeHRM, Inc']
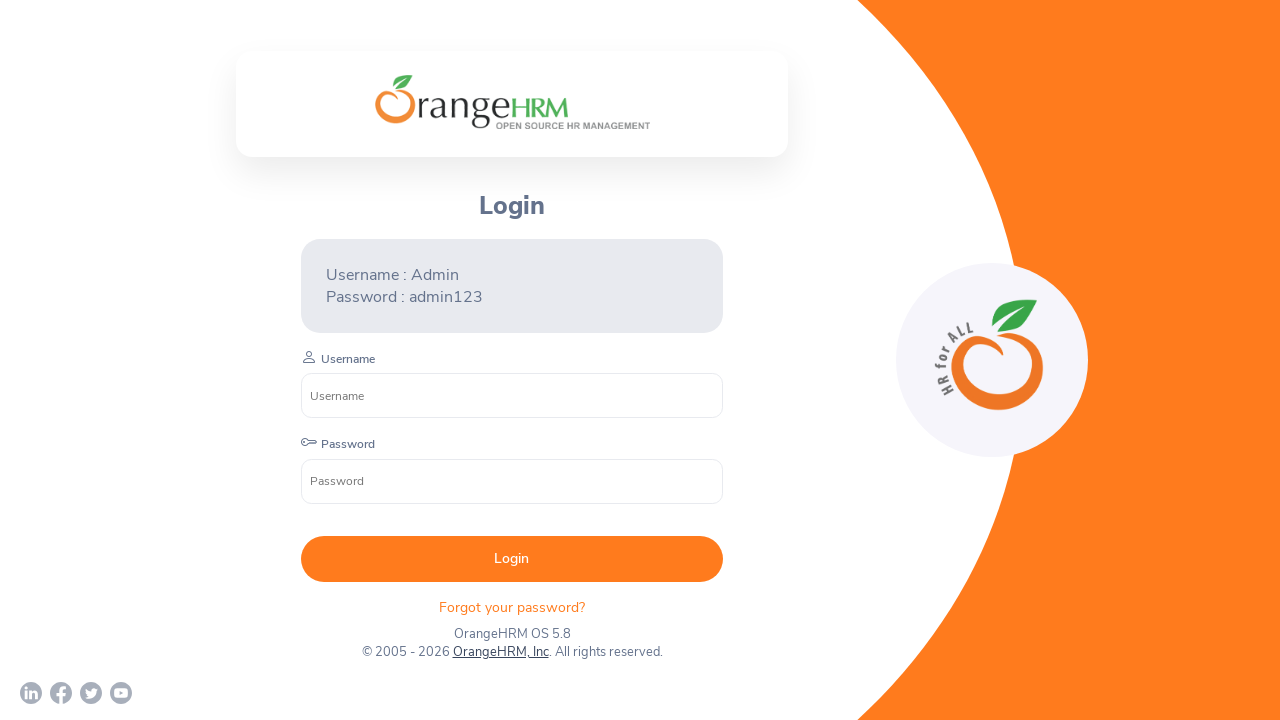

Retrieved child window/new page object
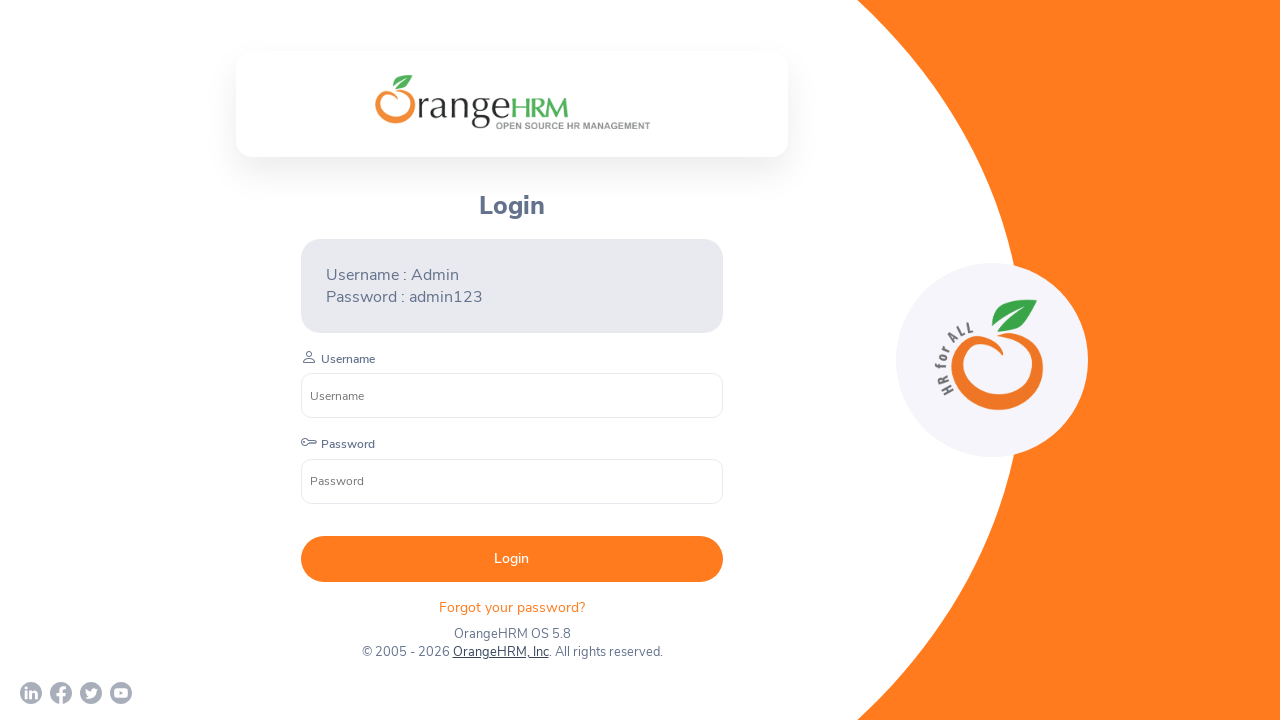

Child page loaded completely
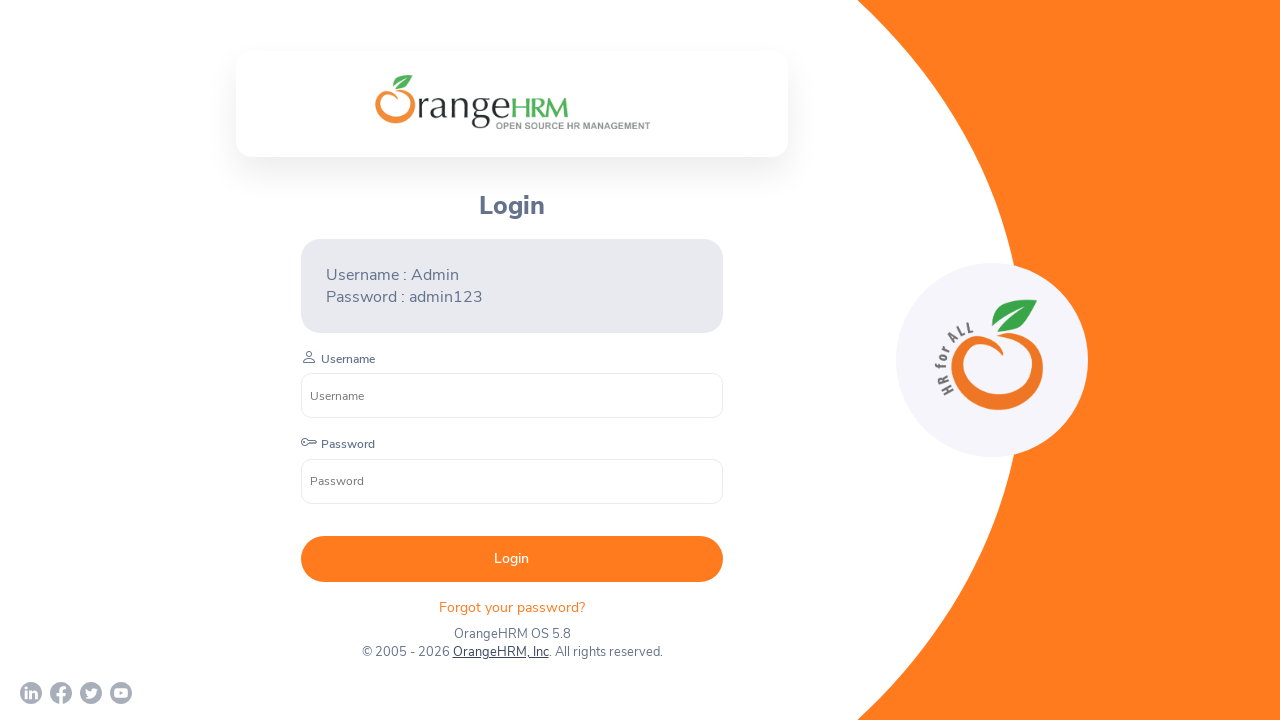

Retrieved all pages in the browser context
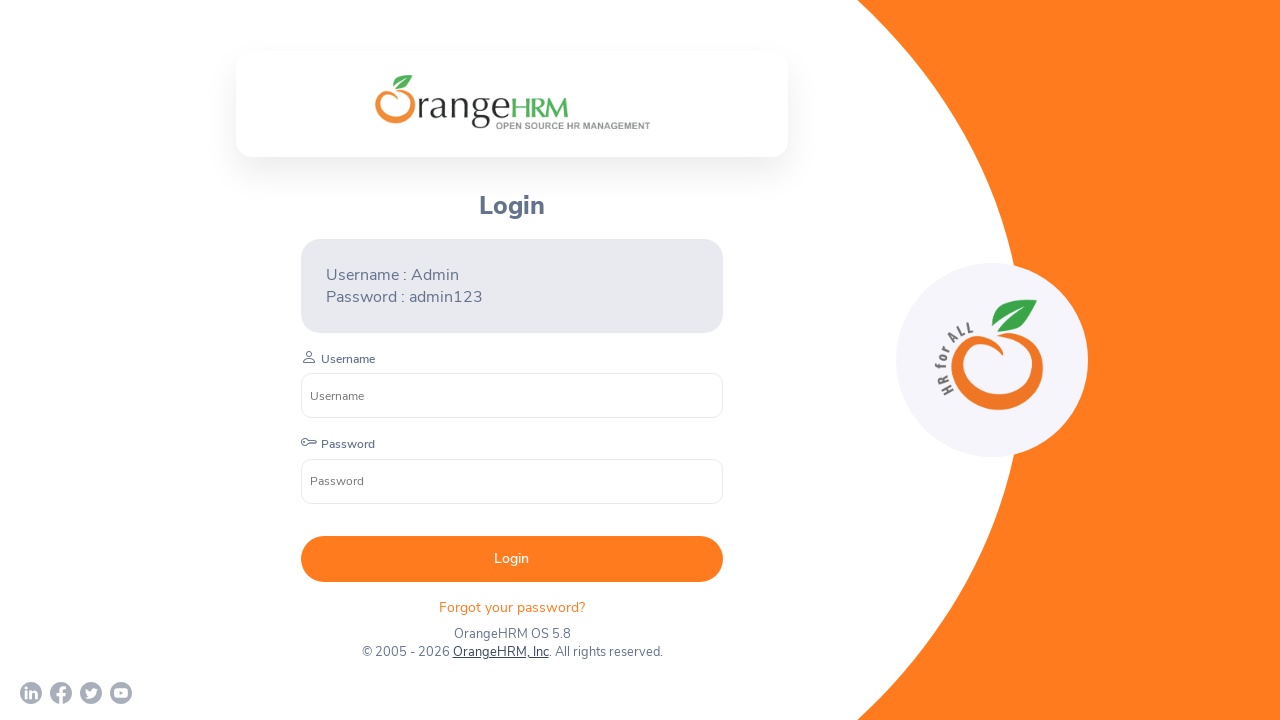

Verified page with title 'OrangeHRM' is accessible (parent window)
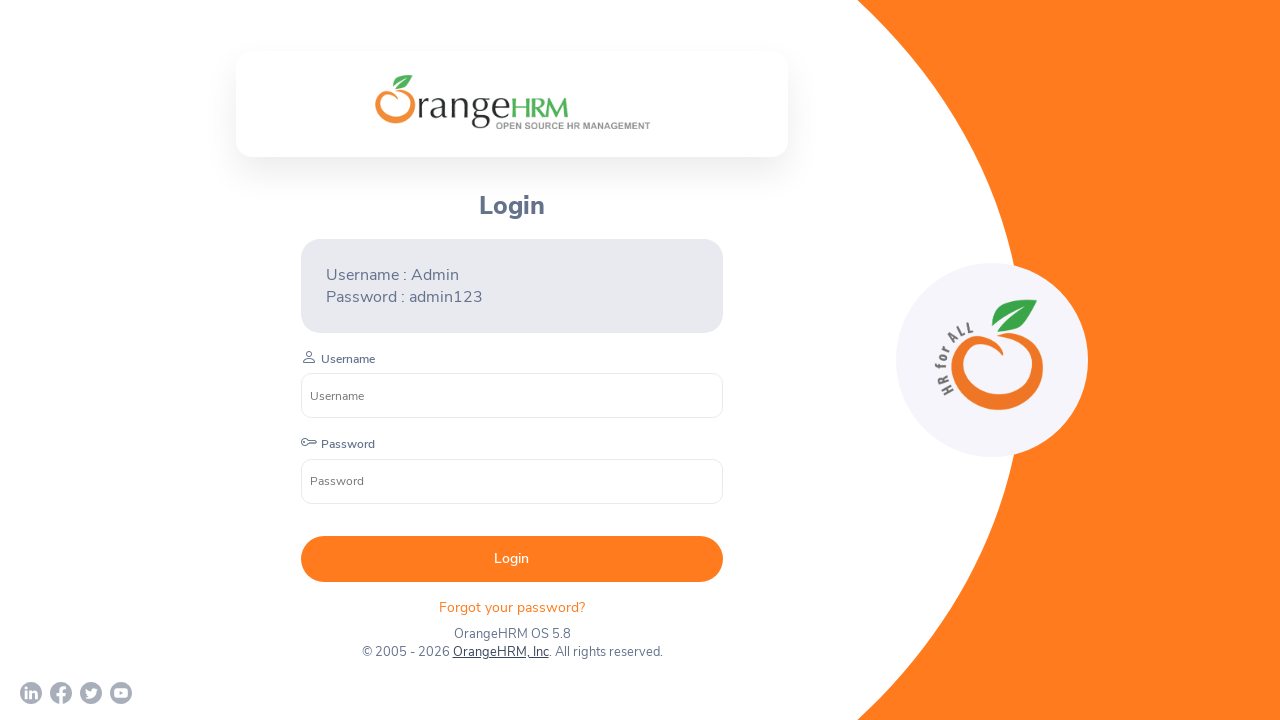

Switched focus back to parent/original page
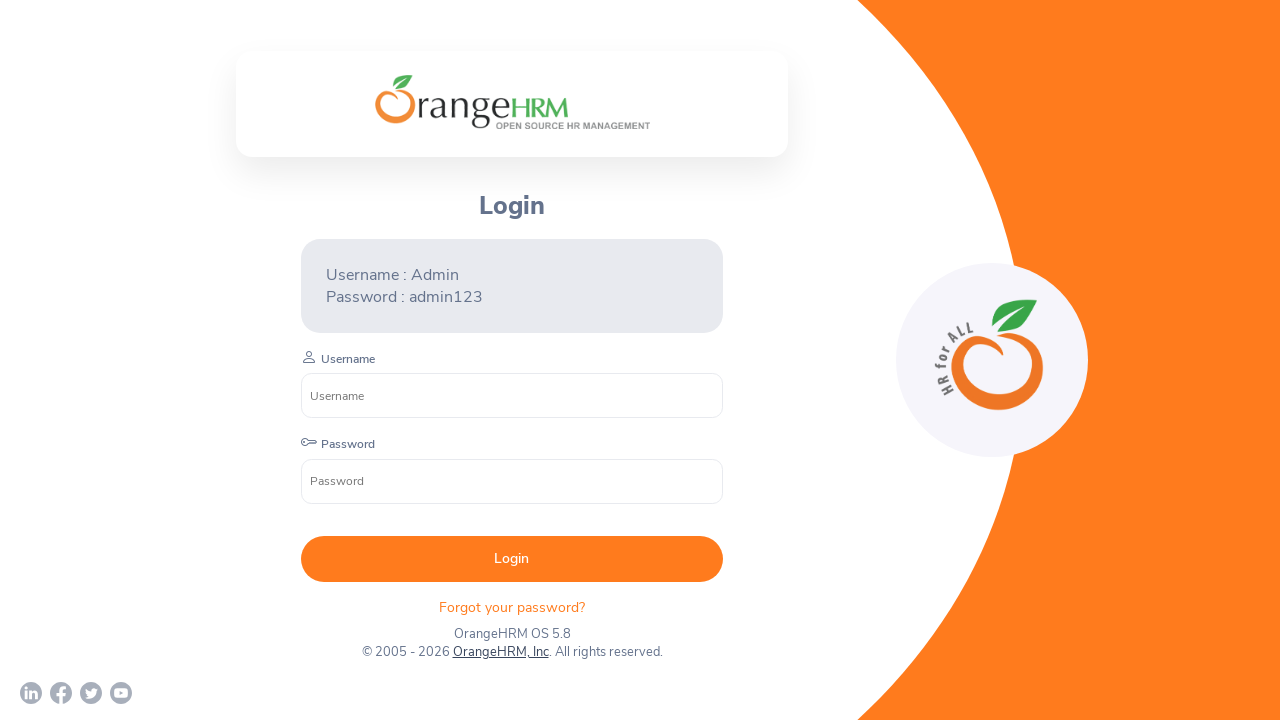

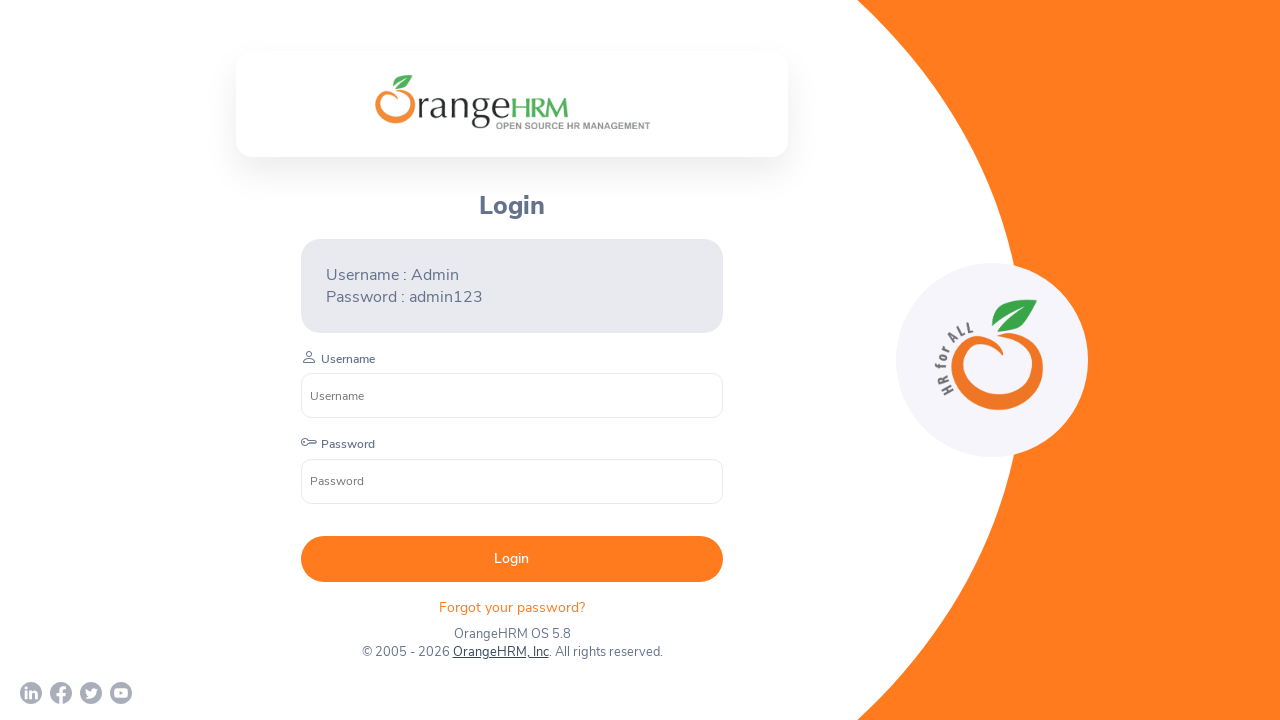